Tests the Python.org search functionality by entering "pycon" as a search query and submitting the form

Starting URL: https://www.python.org

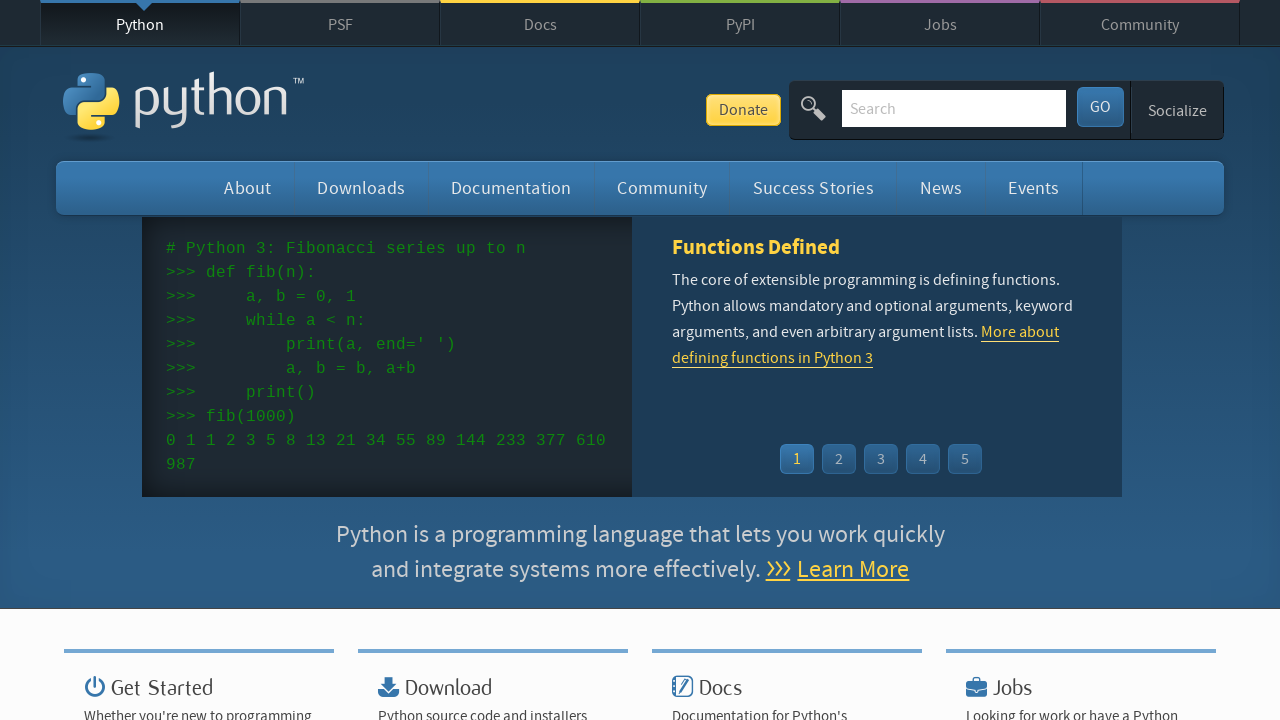

Filled search box with 'pycon' query on input[name='q']
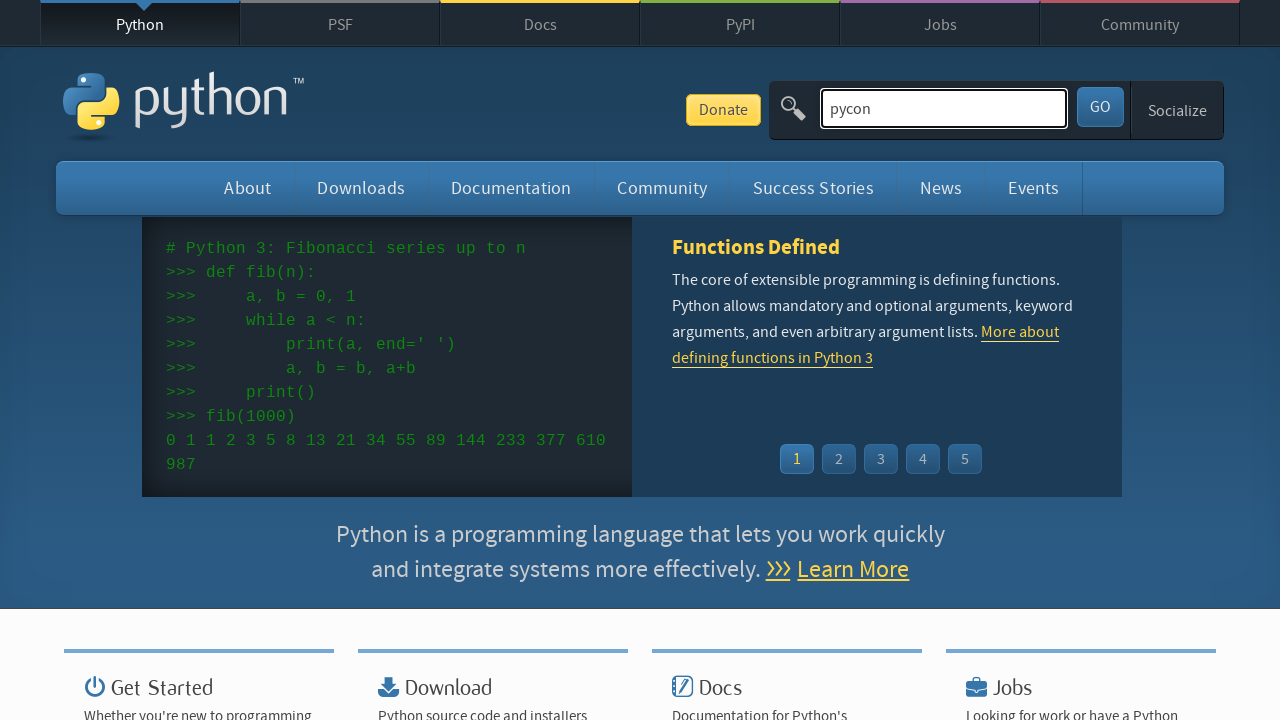

Pressed Enter to submit search form on input[name='q']
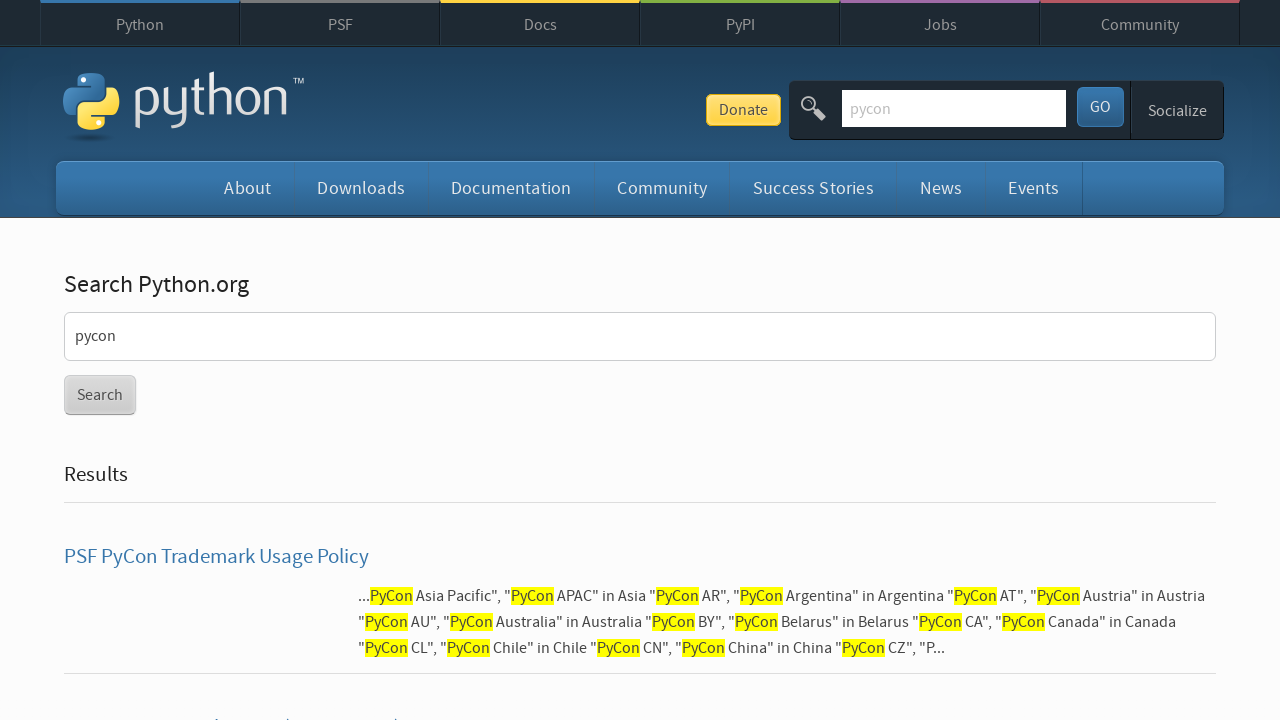

Search results loaded and network idle
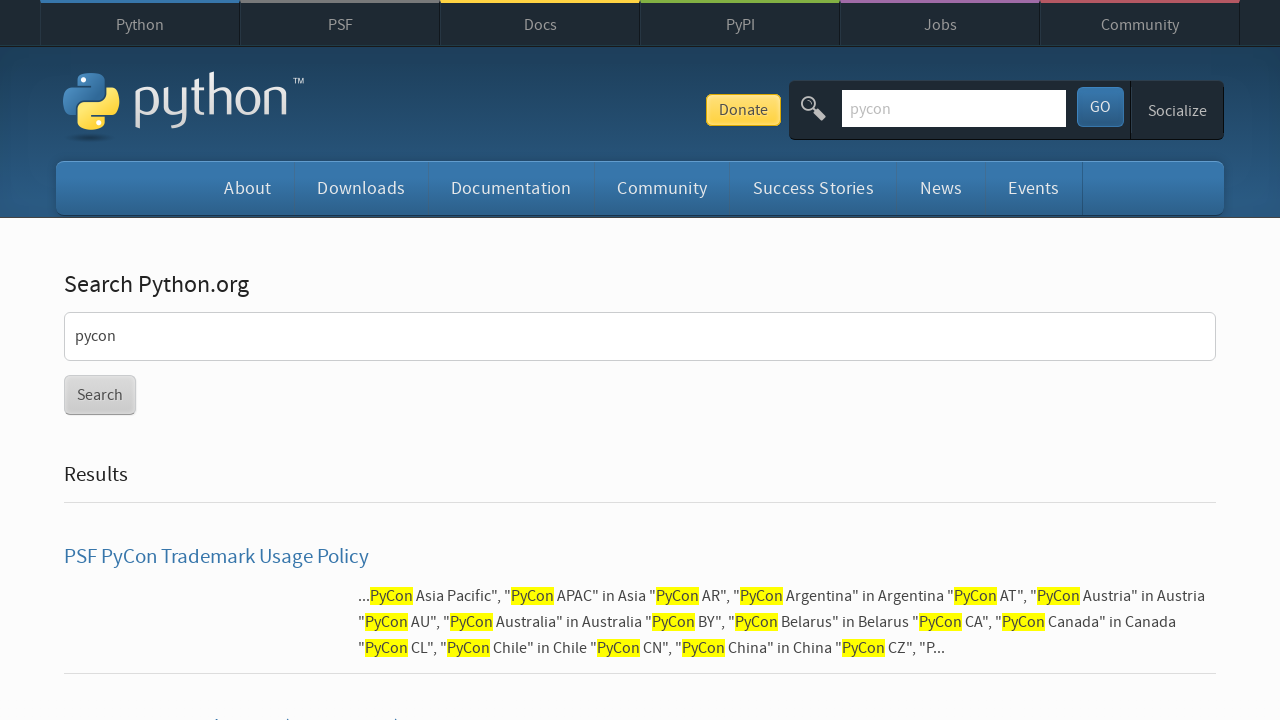

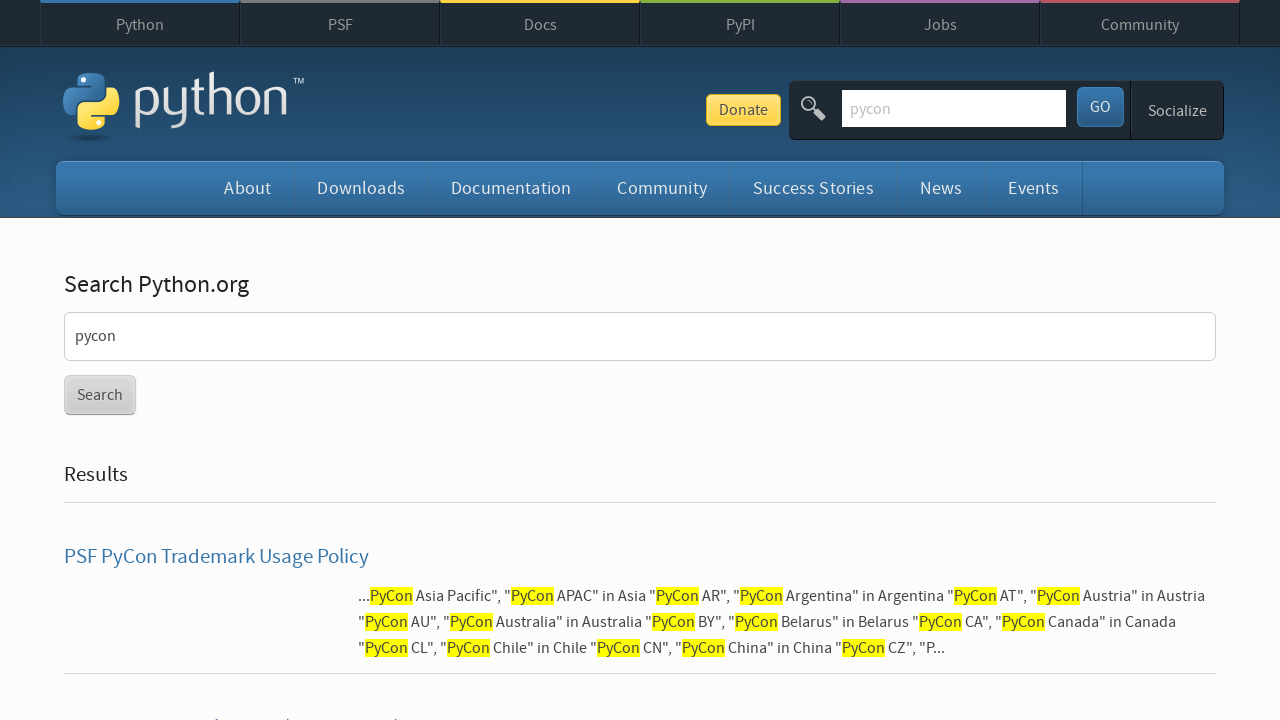